Tests multi-select dropdown functionality by selecting and deselecting multiple options from a dropdown menu

Starting URL: http://omayo.blogspot.com/

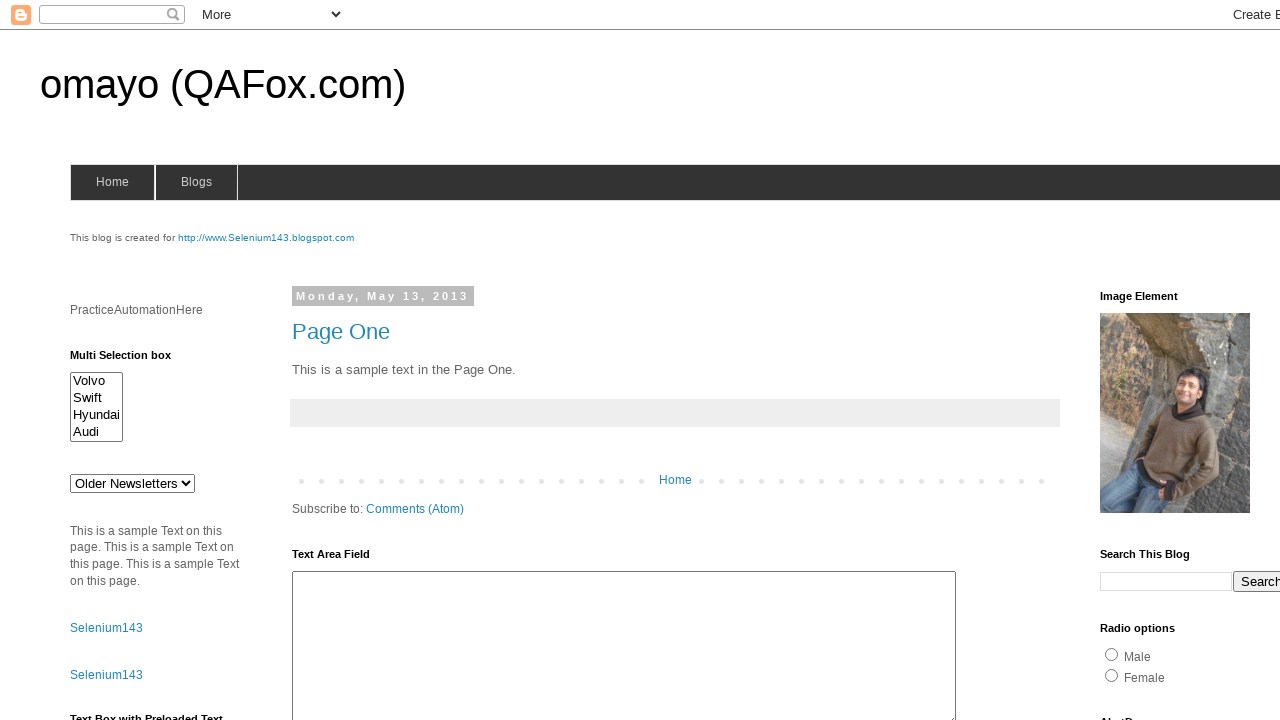

Located the multi-select dropdown element
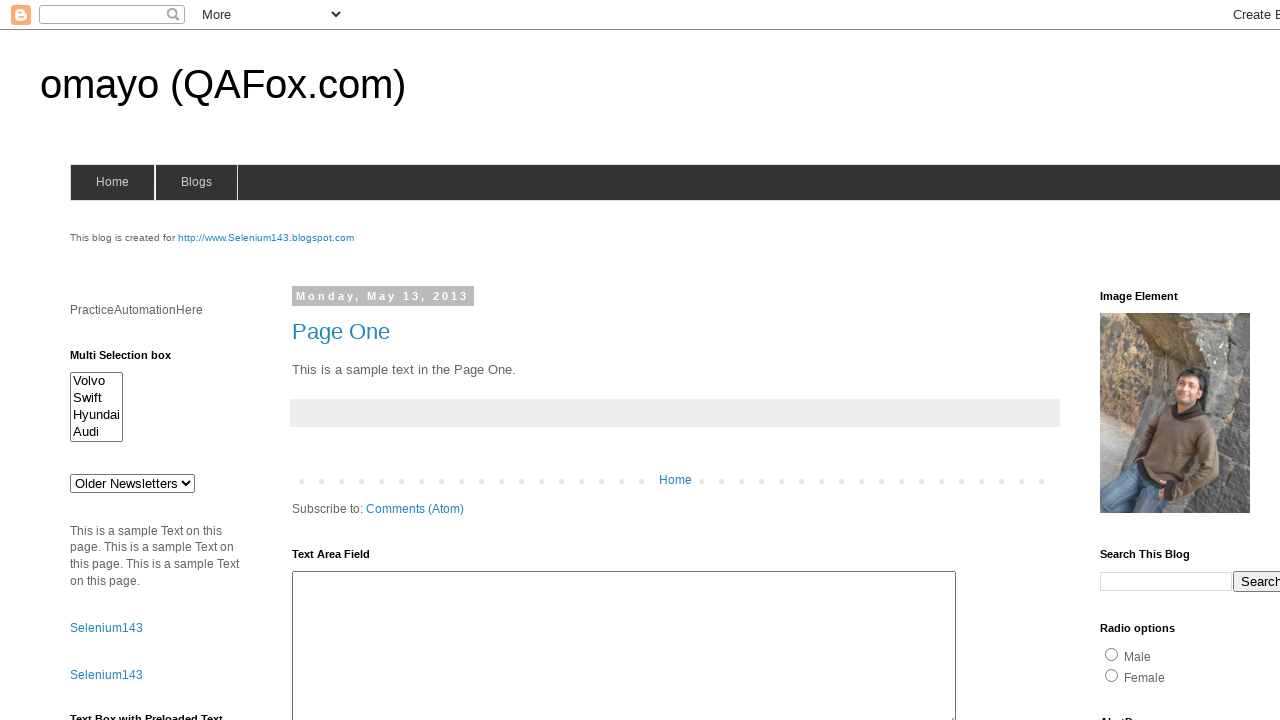

Selected 'Hyundaix' from the dropdown on #multiselect1
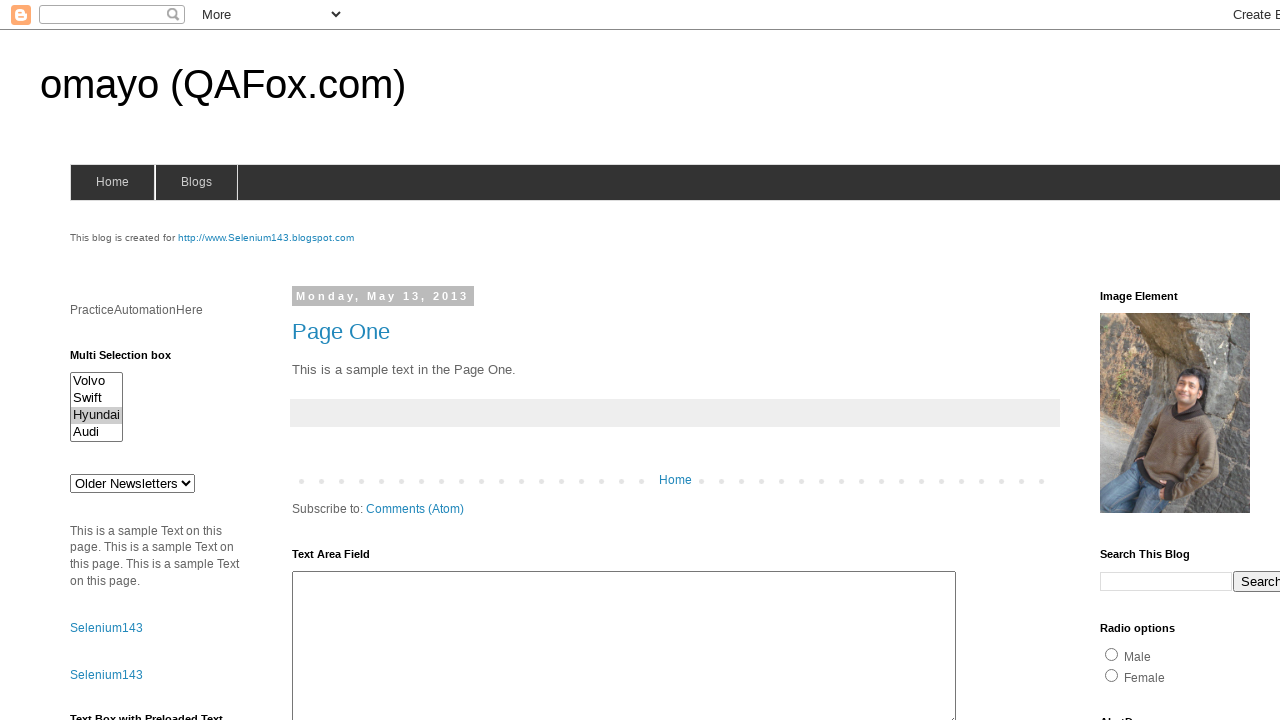

Selected 'Audi' from the dropdown on #multiselect1
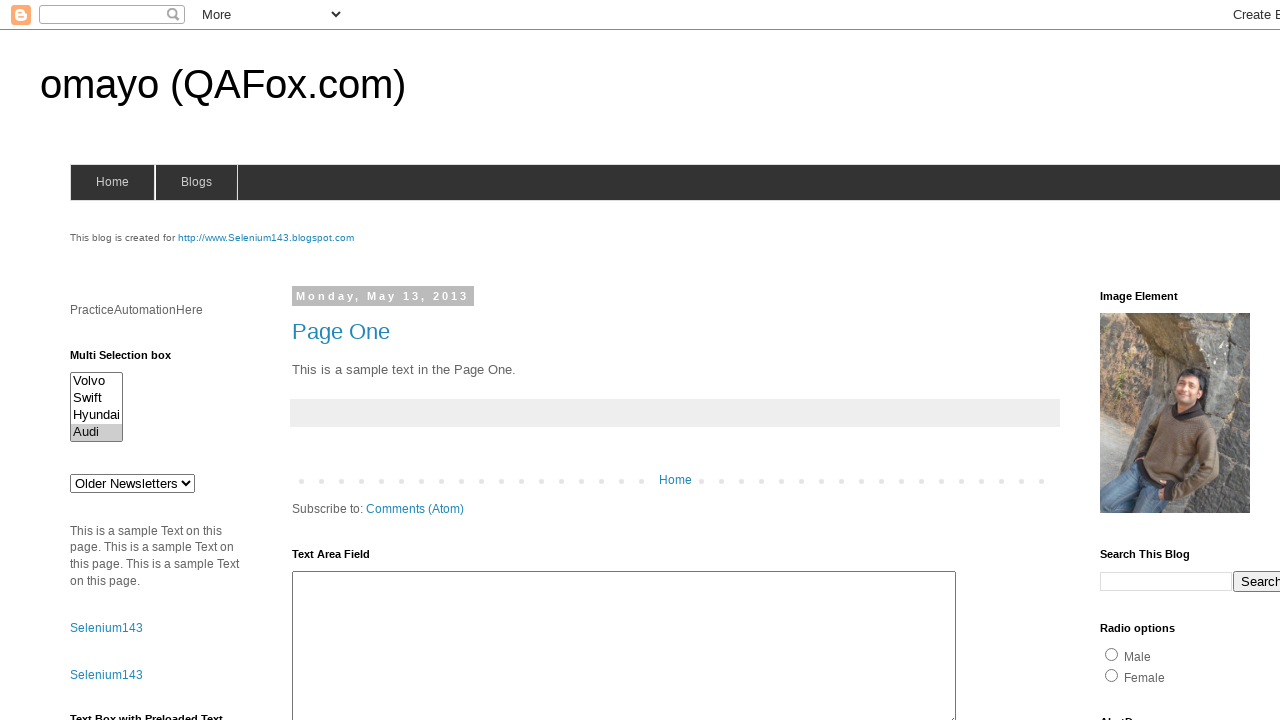

Selected option at index 0 from the dropdown on #multiselect1
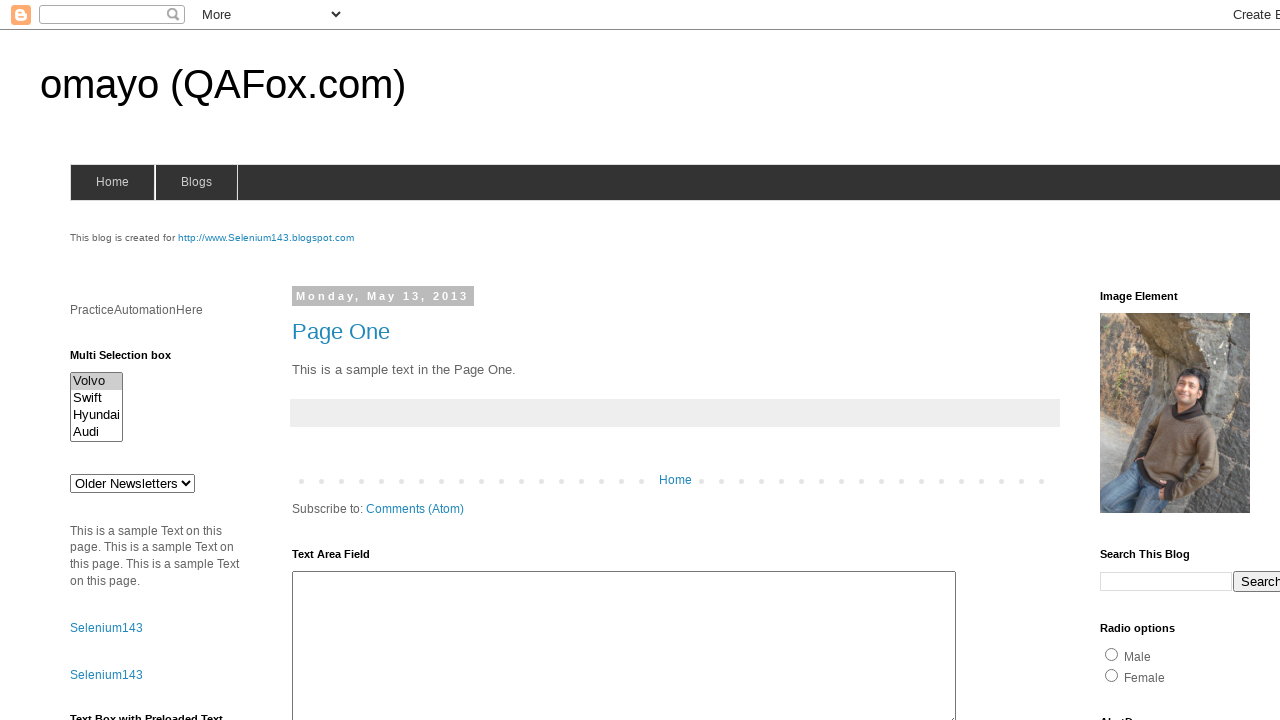

Retrieved current selected values from dropdown
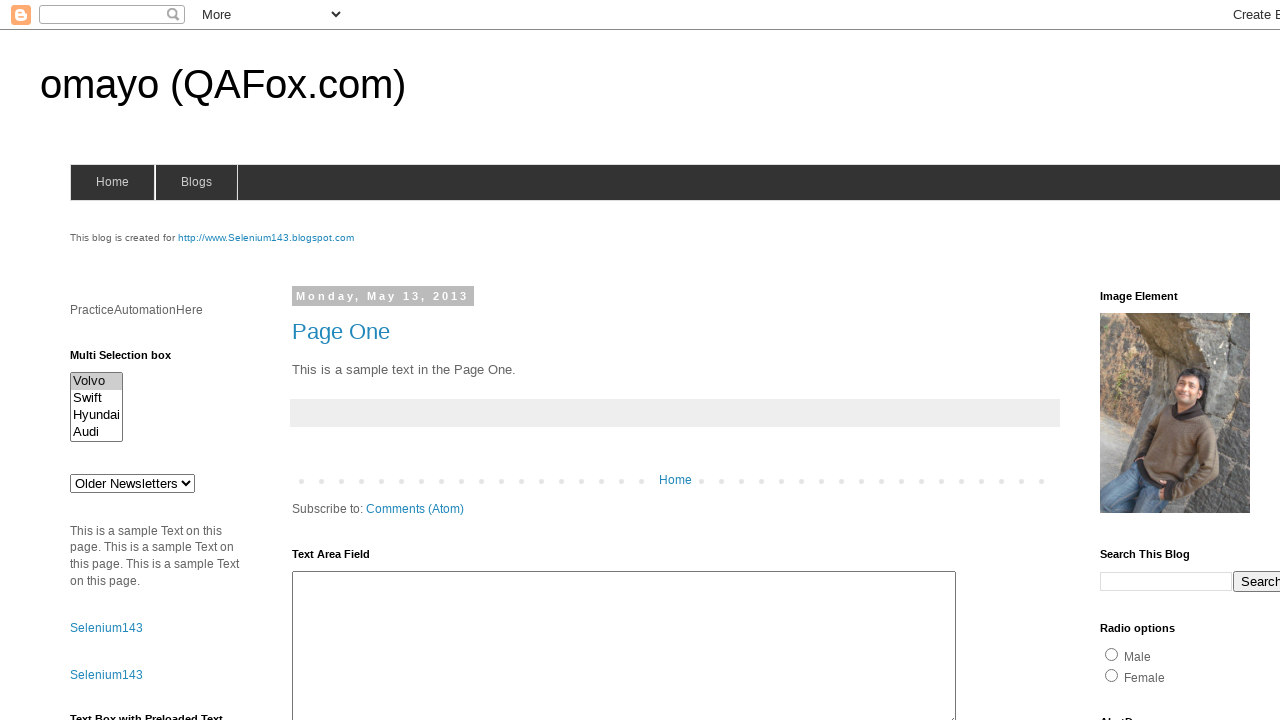

Retrieved updated current selected values from dropdown
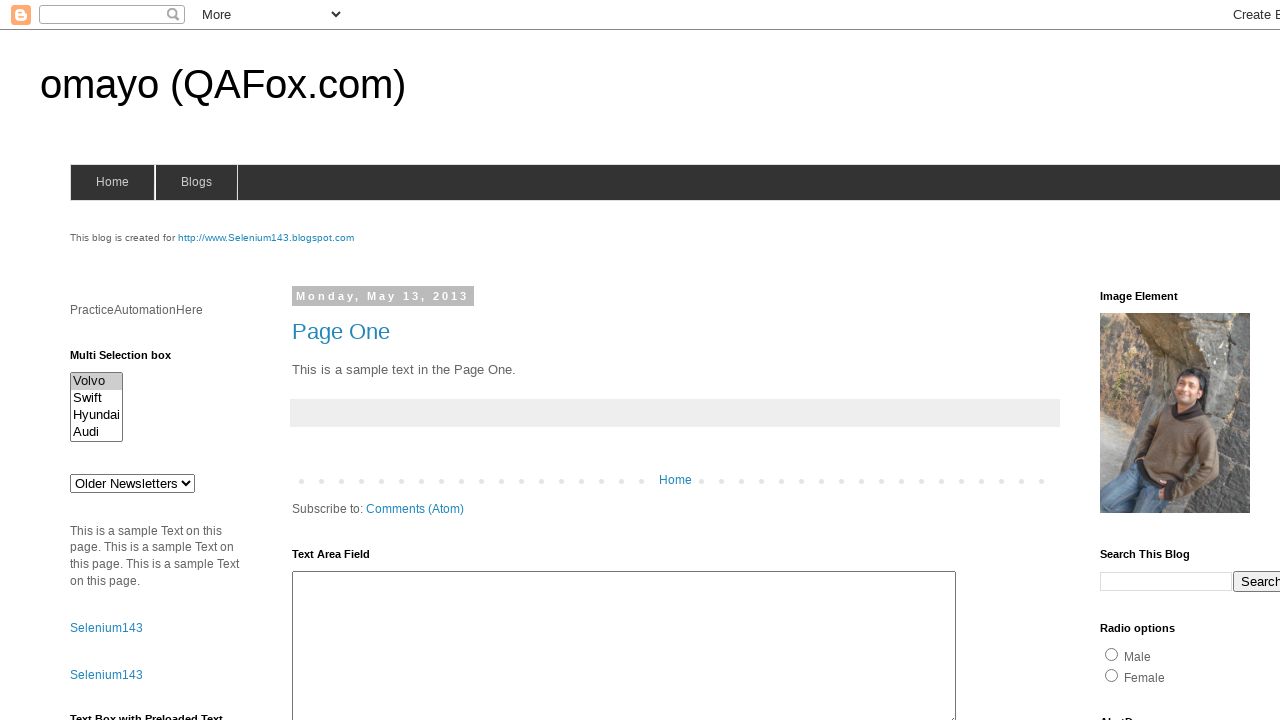

Filtered out 'Audi' from current selections
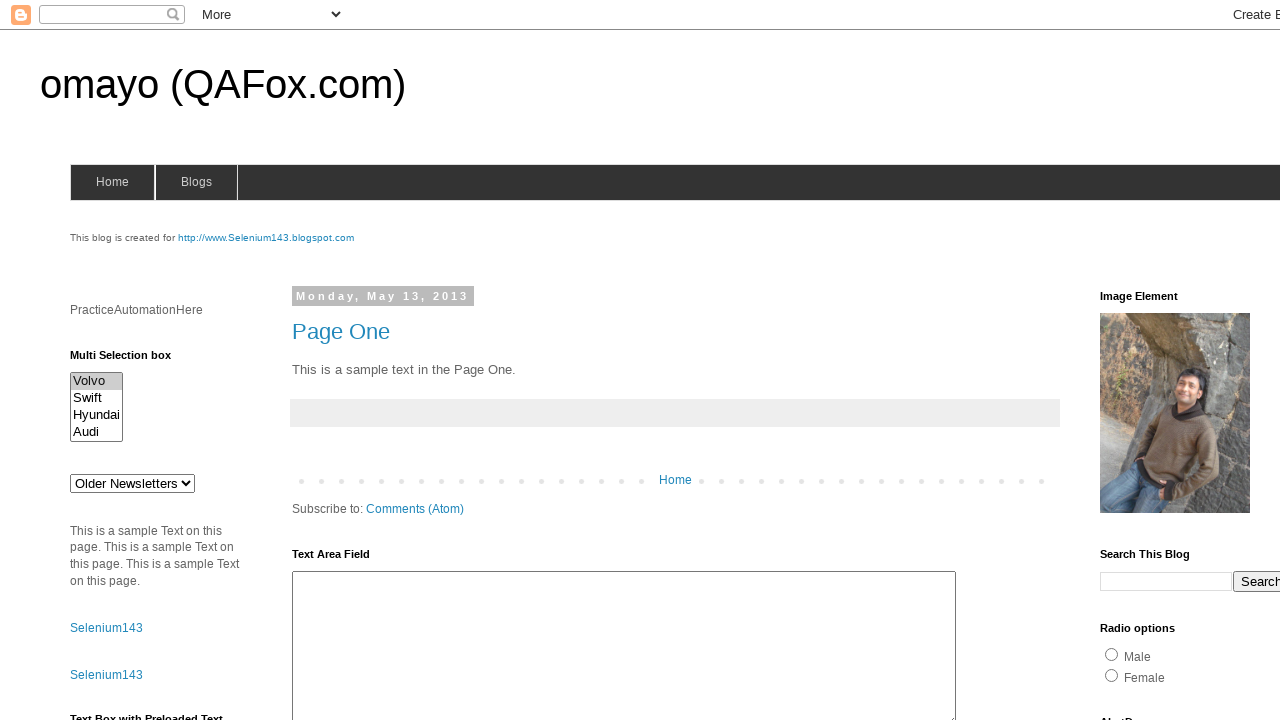

Deselected 'Audi' from the dropdown on #multiselect1
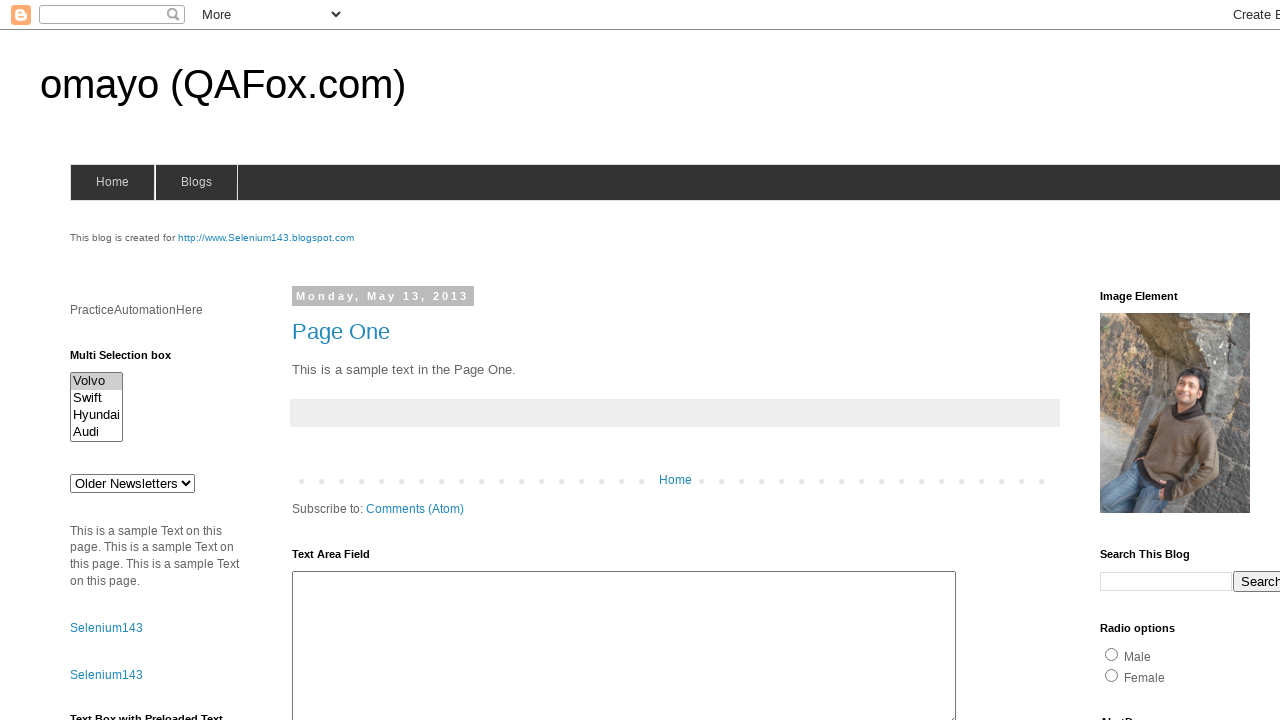

Retrieved updated current selected values from dropdown
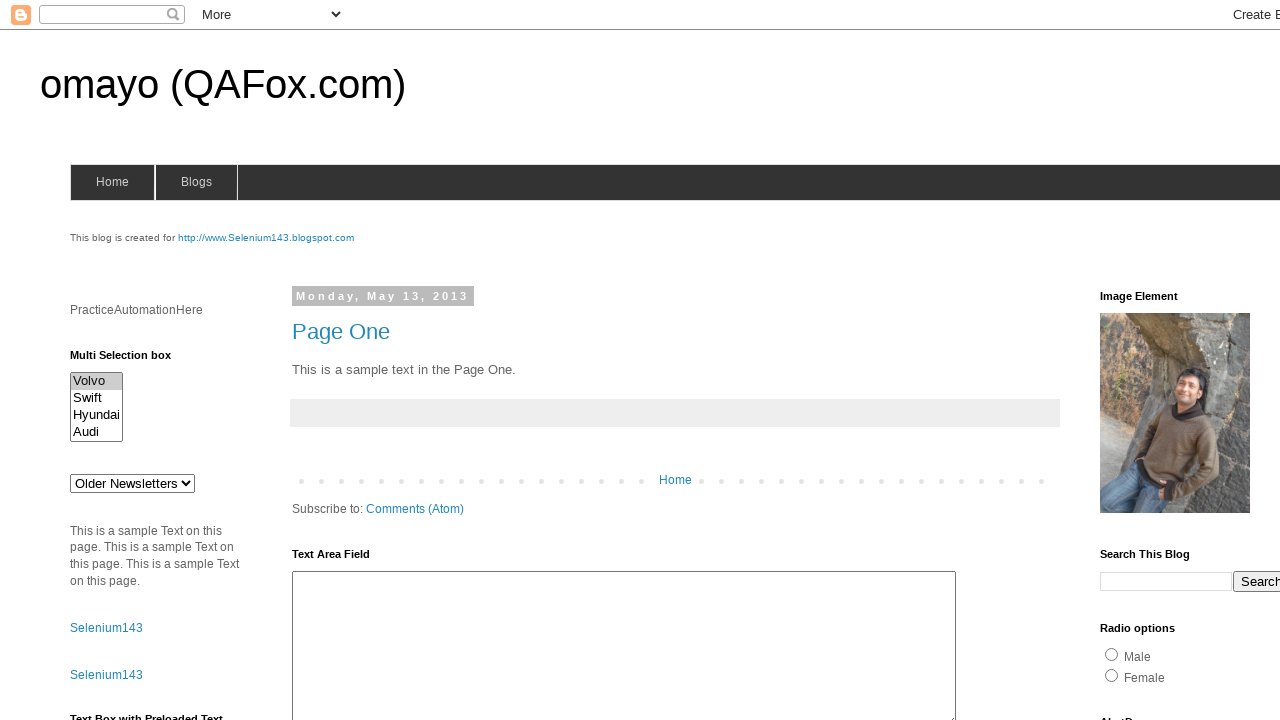

Retrieved value of the first option in dropdown
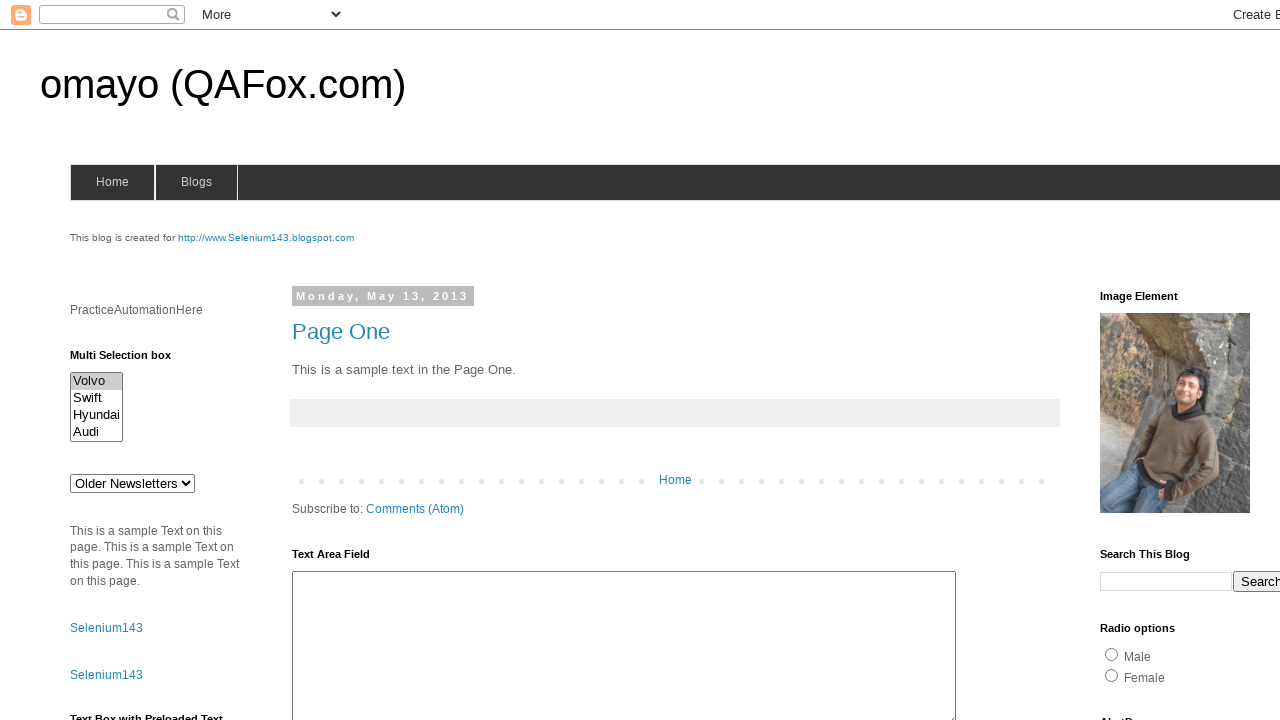

Deselected the first option from the dropdown on #multiselect1
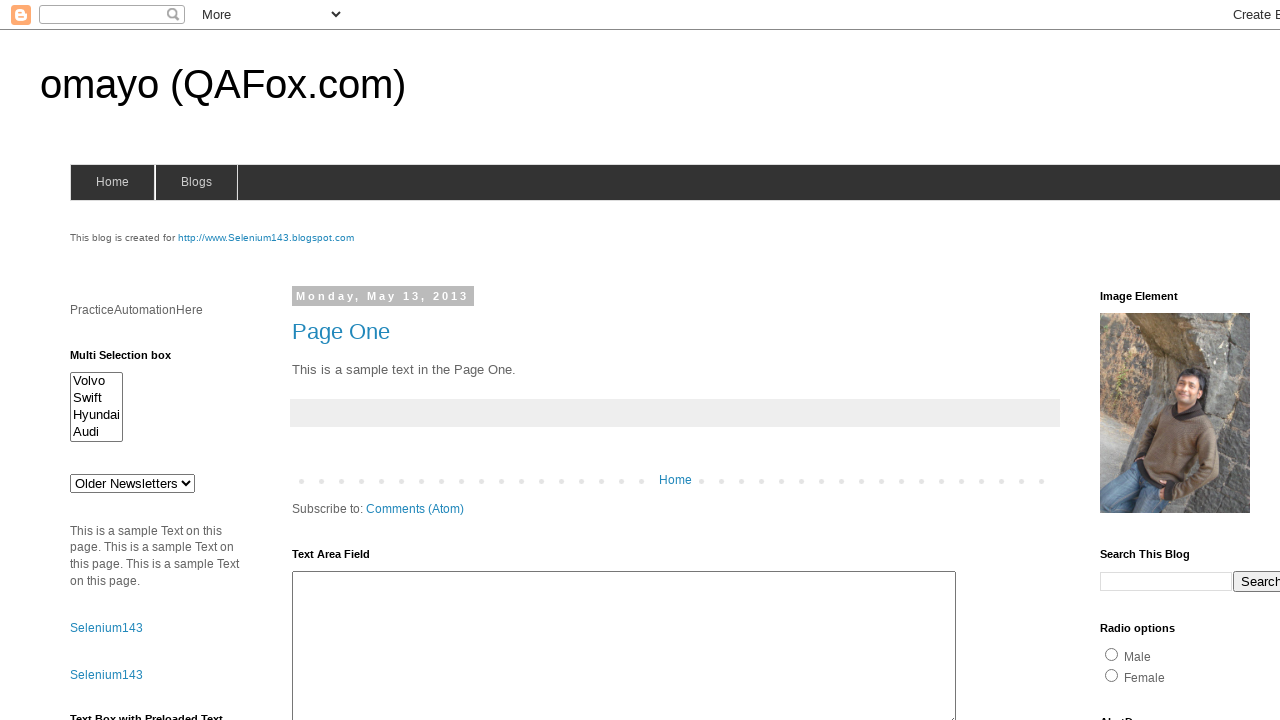

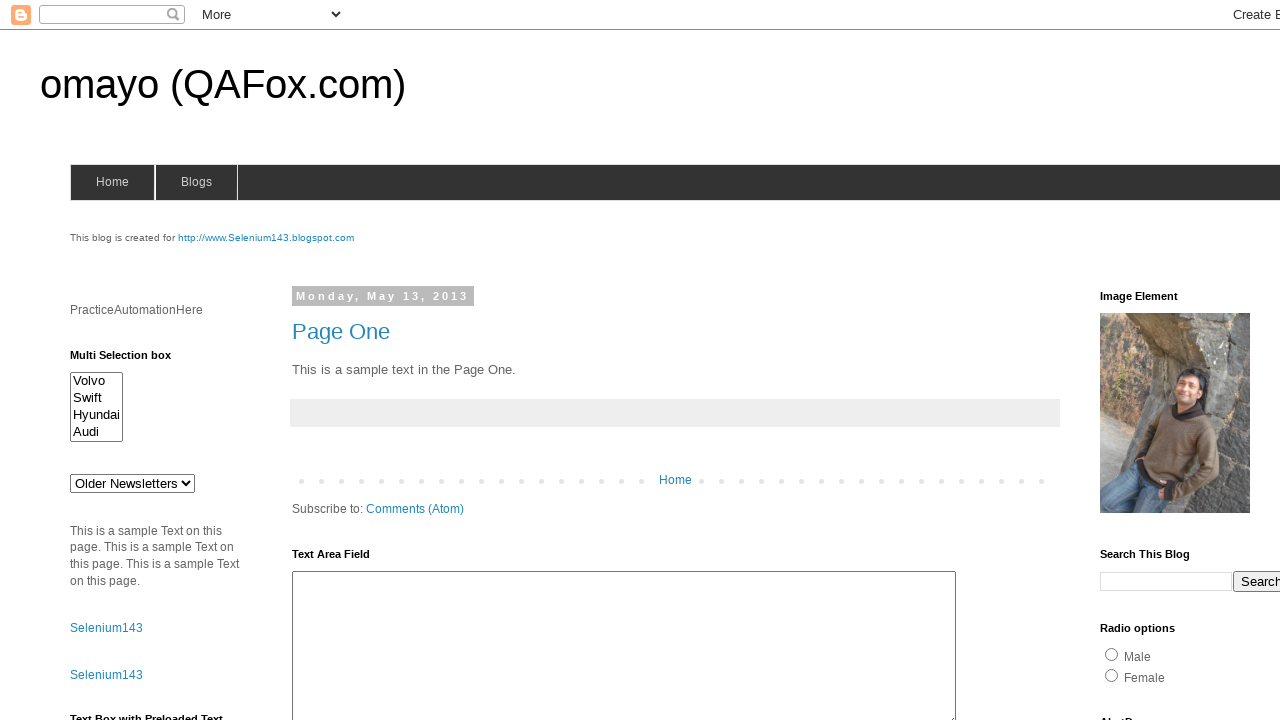